Tests a web form by filling in text input, password, selecting dropdown option, filling a date field, and submitting the form, then verifying the success message.

Starting URL: https://www.selenium.dev/selenium/web/web-form.html

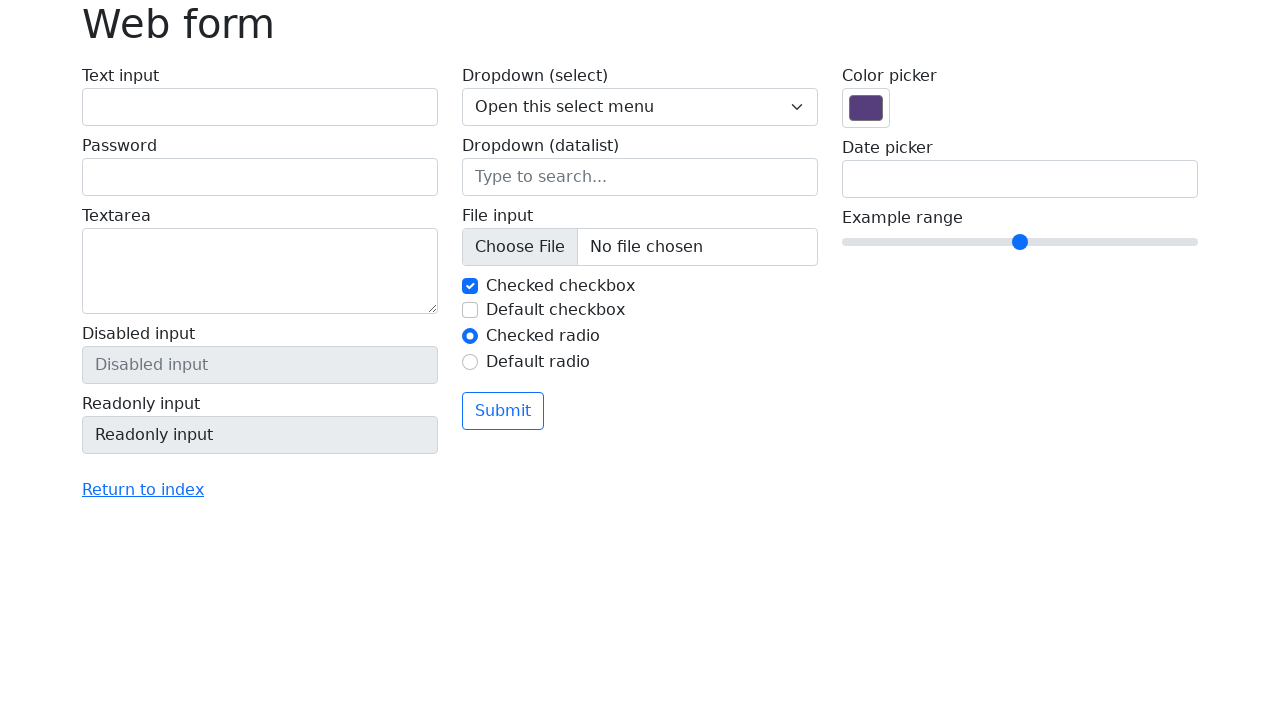

Filled text input field with 'Selenium' on #my-text-id
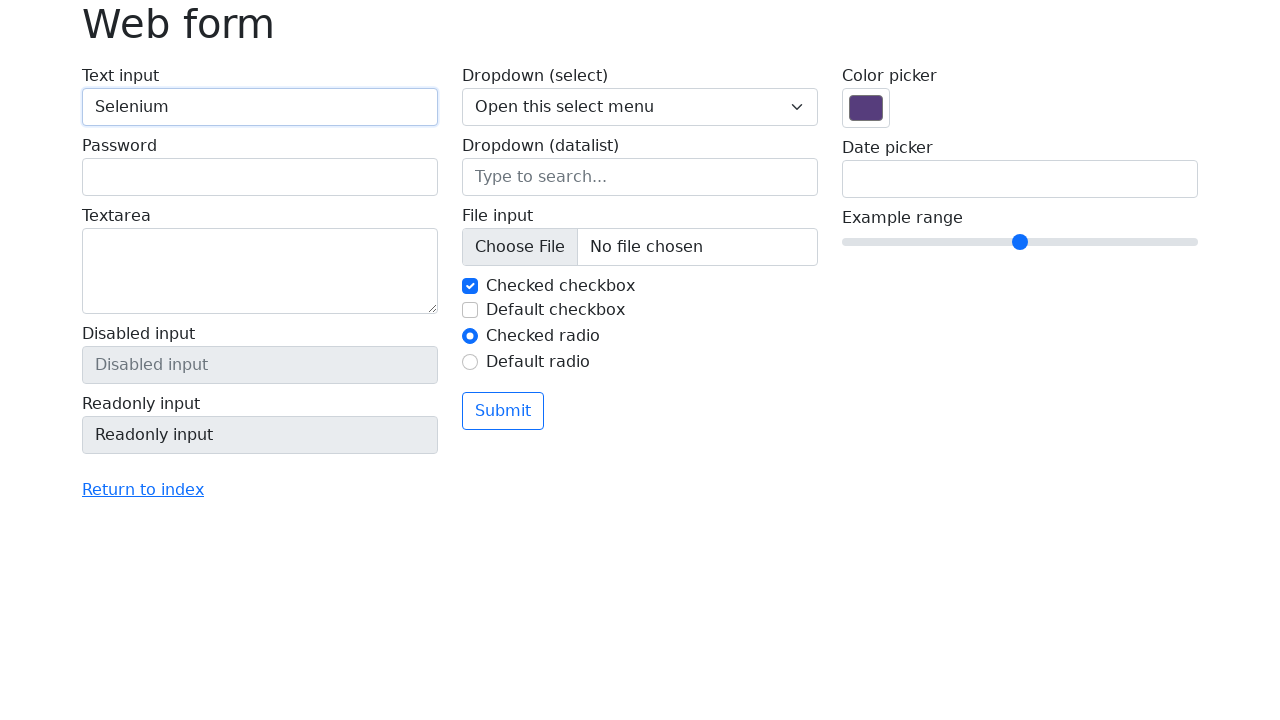

Filled password field with 'Selenium' on input[name='my-password']
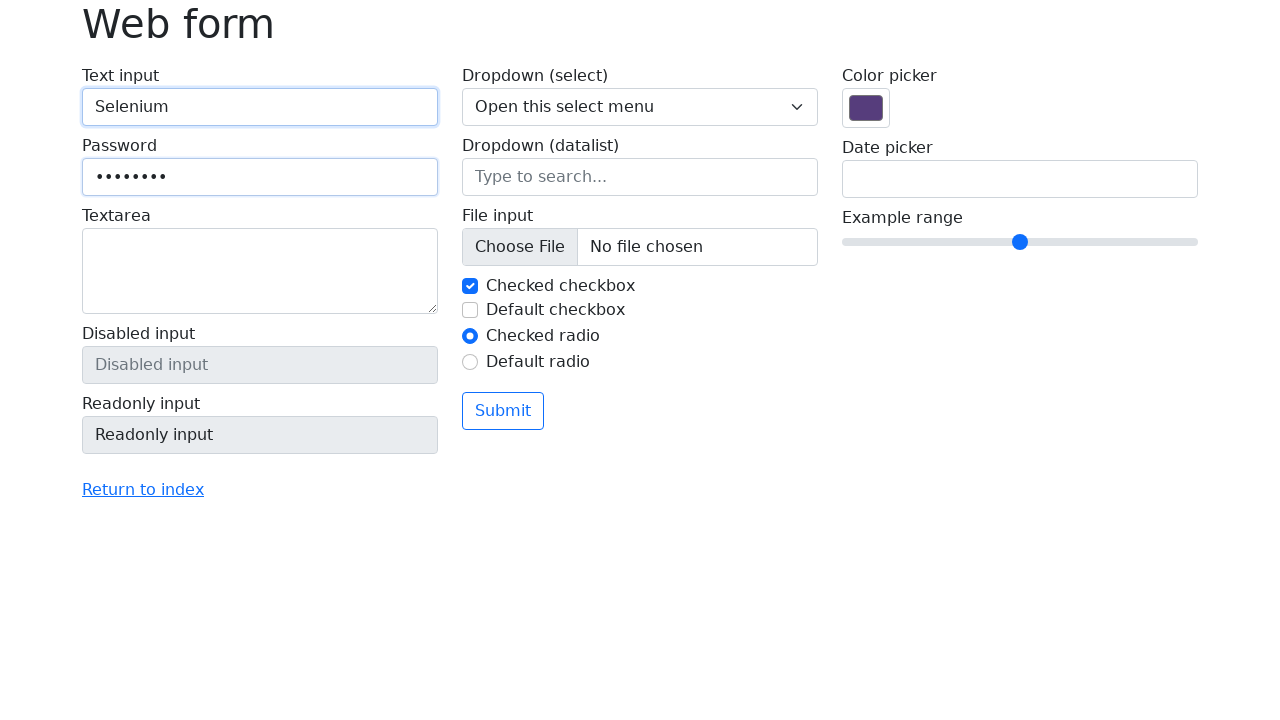

Selected dropdown option 'Two' (value=2) on select[name='my-select']
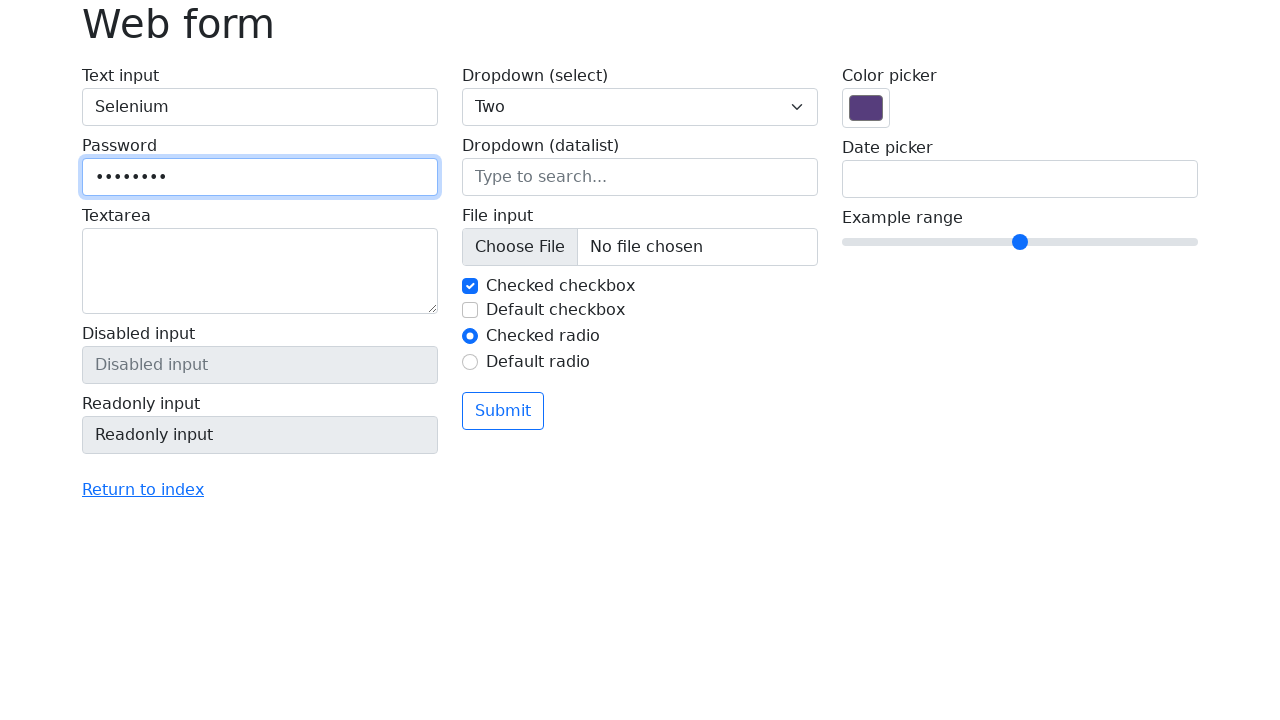

Filled date field with '04/21/2023' on input[name='my-date']
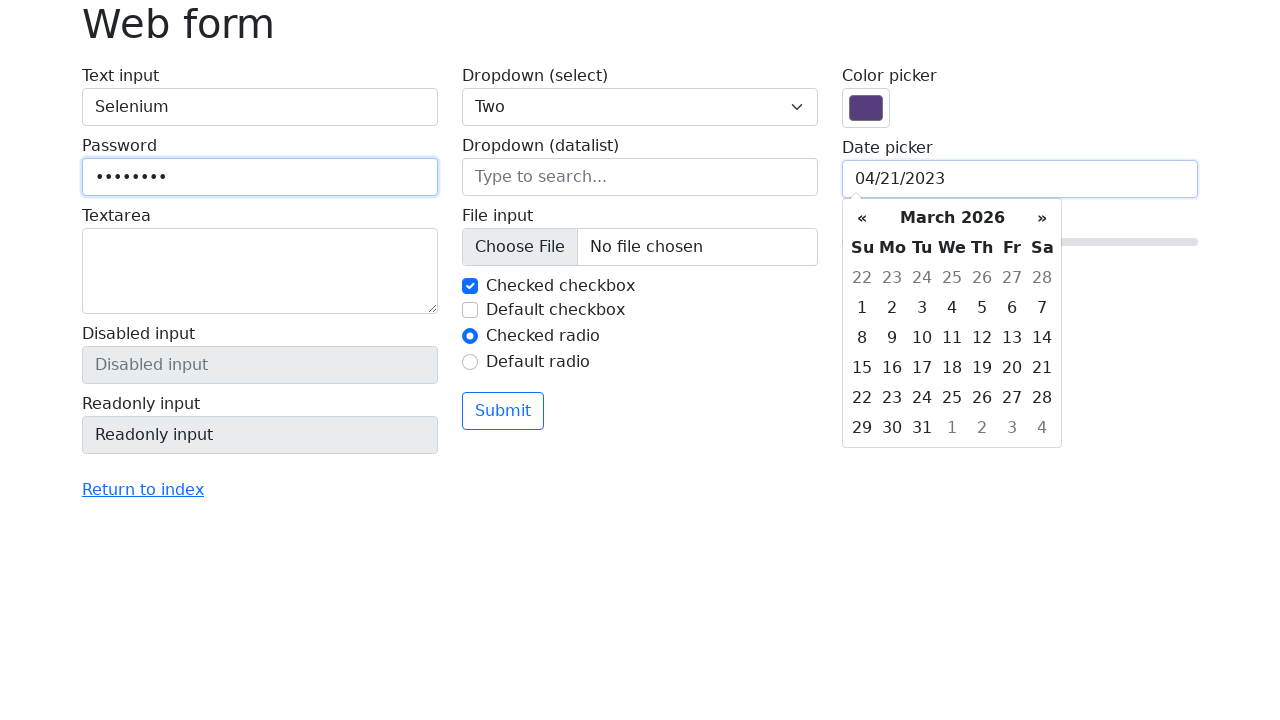

Clicked submit button to submit the form at (503, 411) on button[type='submit']
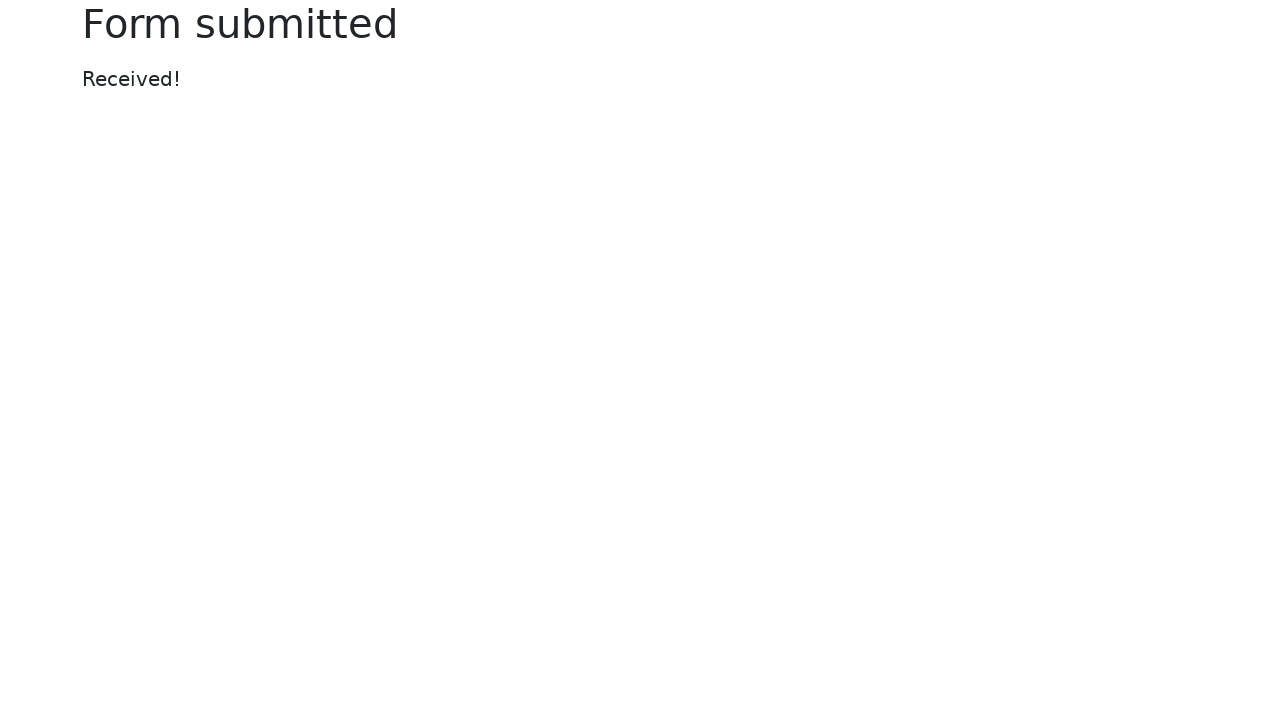

Form submission successful - success message displayed
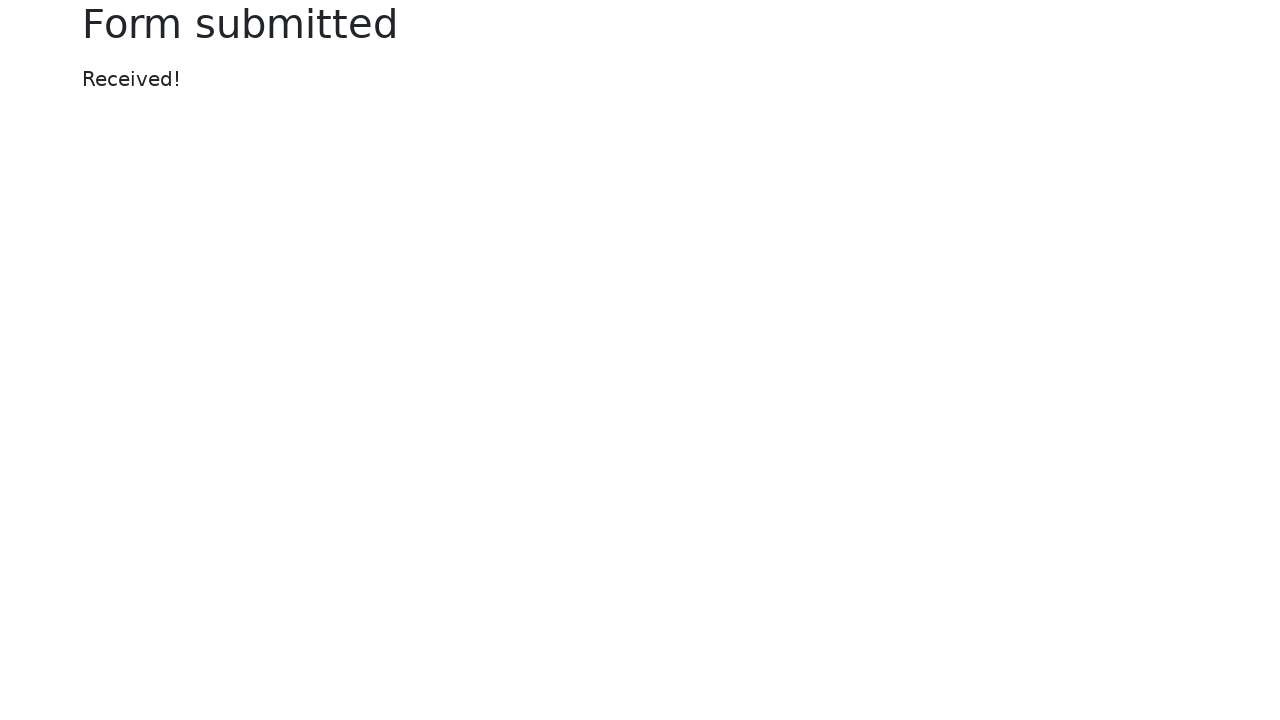

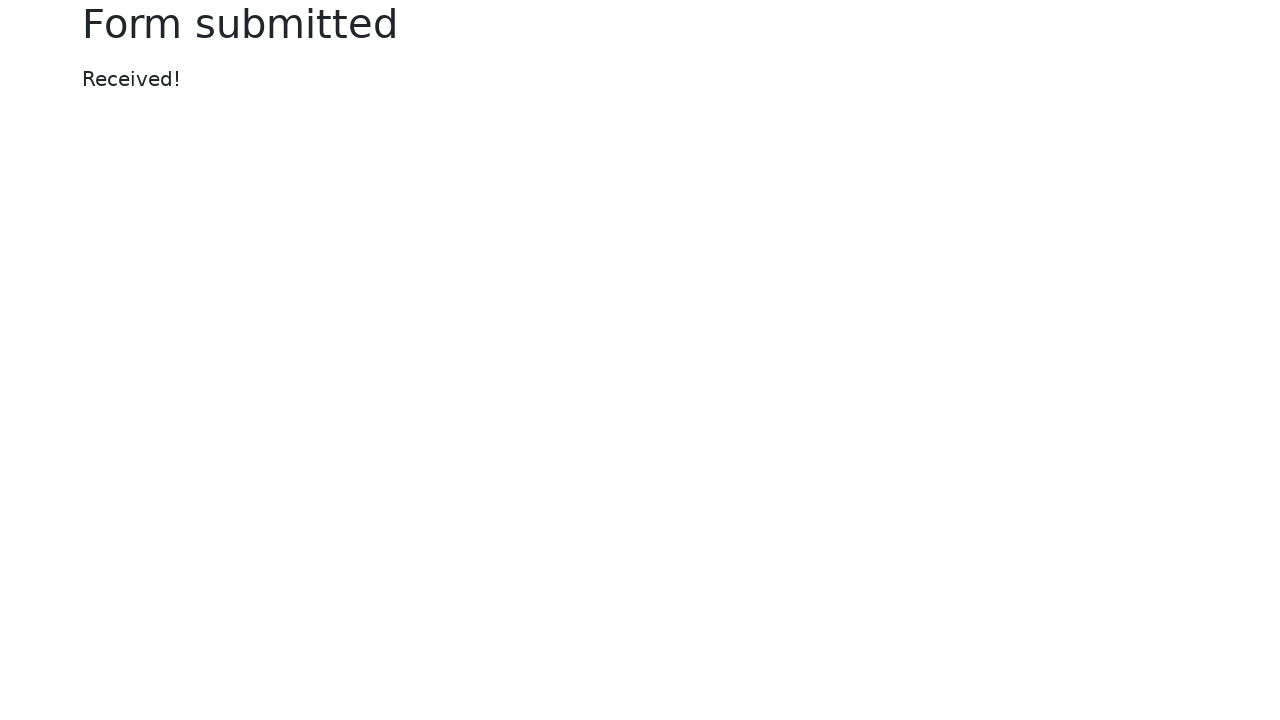